Tests jQuery context menu functionality by right-clicking a button to open a context menu, clicking the Edit option, and handling the resulting alert dialog.

Starting URL: http://swisnl.github.io/jQuery-contextMenu/demo/accesskeys.html

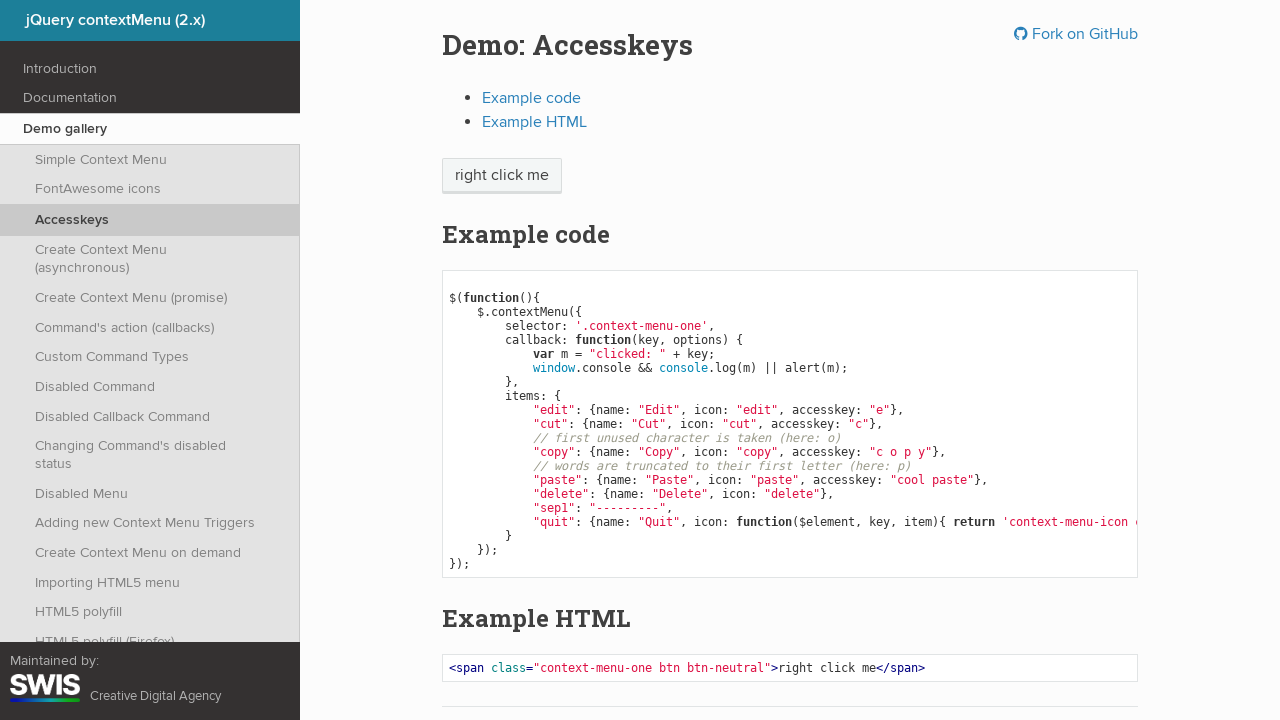

Located the context menu button
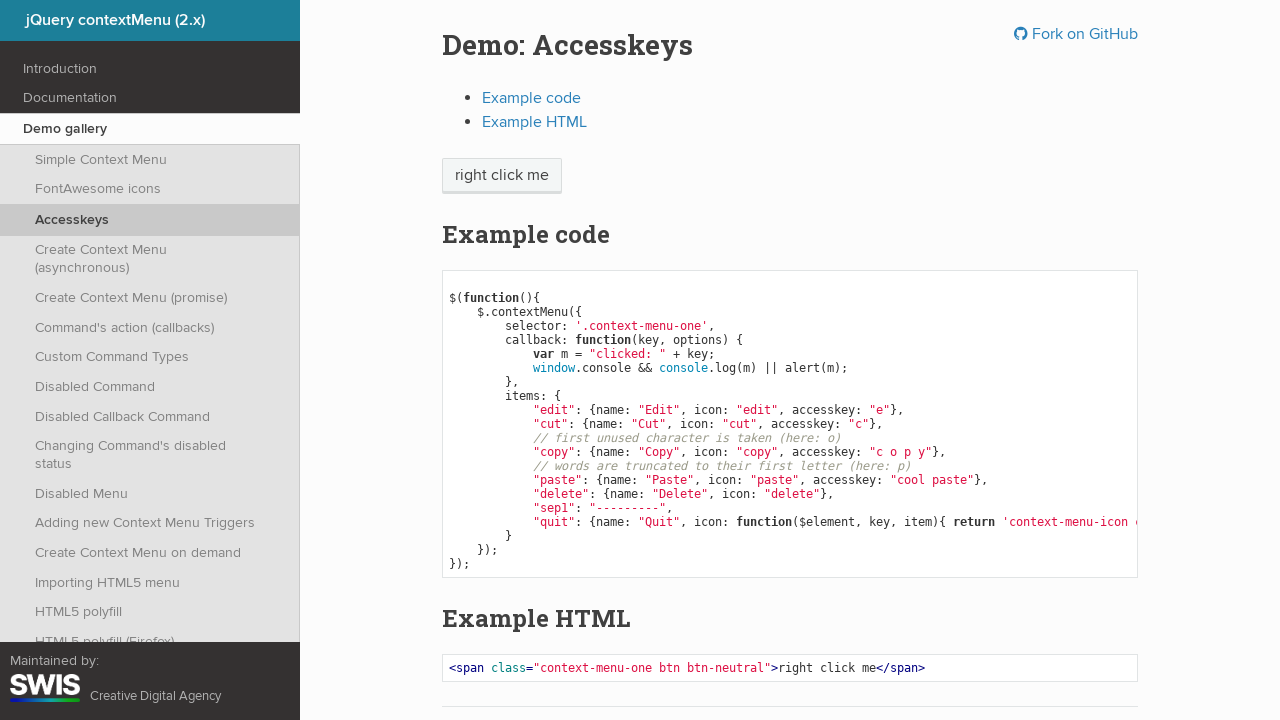

Right-clicked the button to open context menu at (502, 176) on span.context-menu-one.btn.btn-neutral
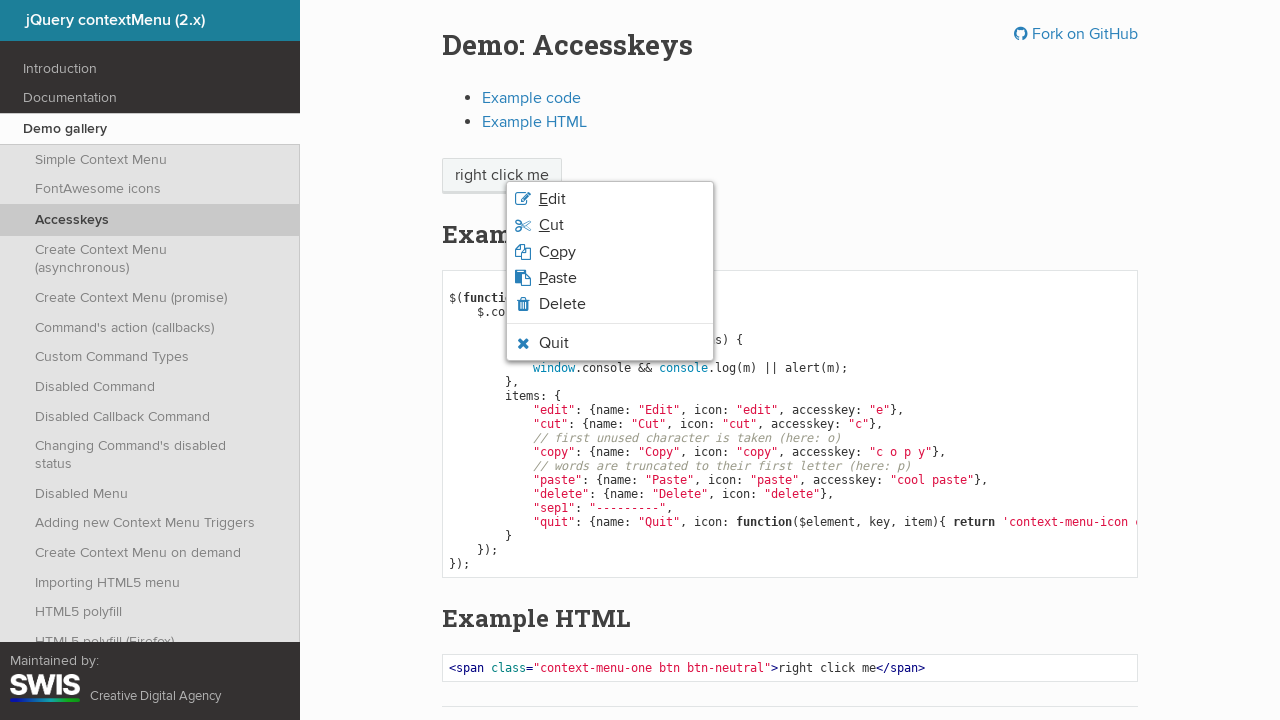

Located the Edit menu item in context menu
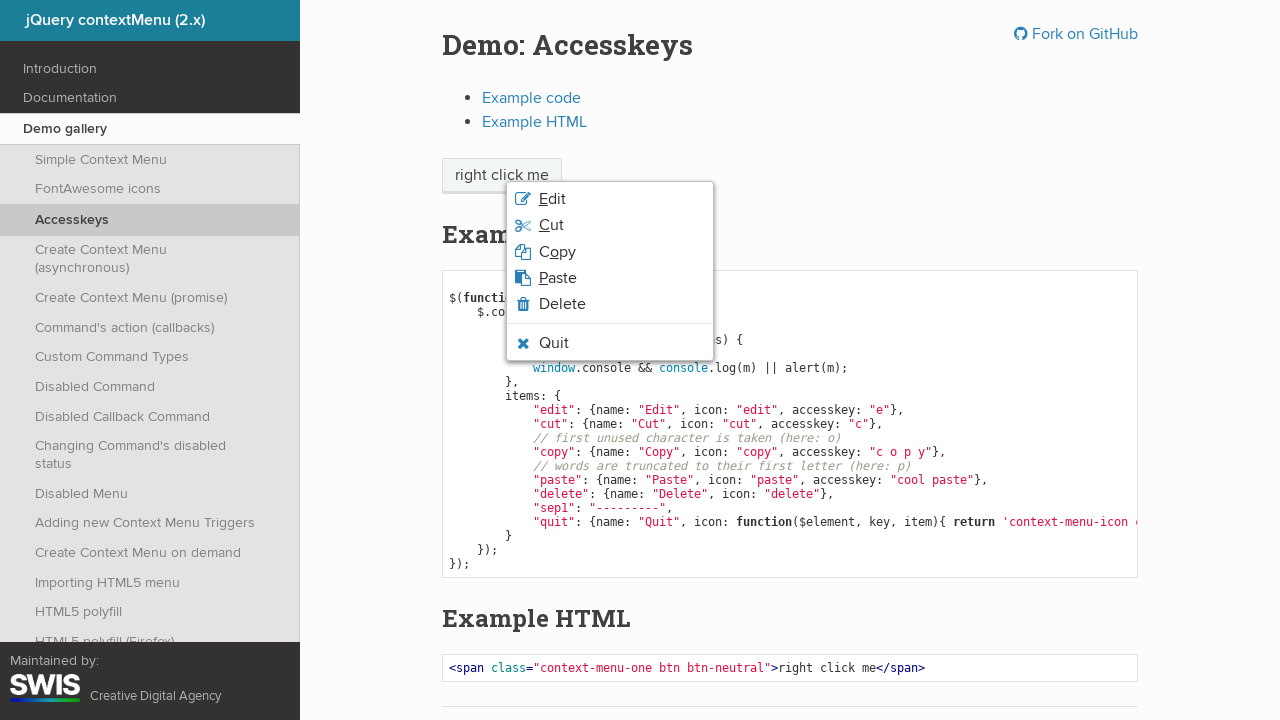

Clicked the Edit option from context menu at (610, 199) on li.context-menu-item.context-menu-icon.context-menu-icon-edit
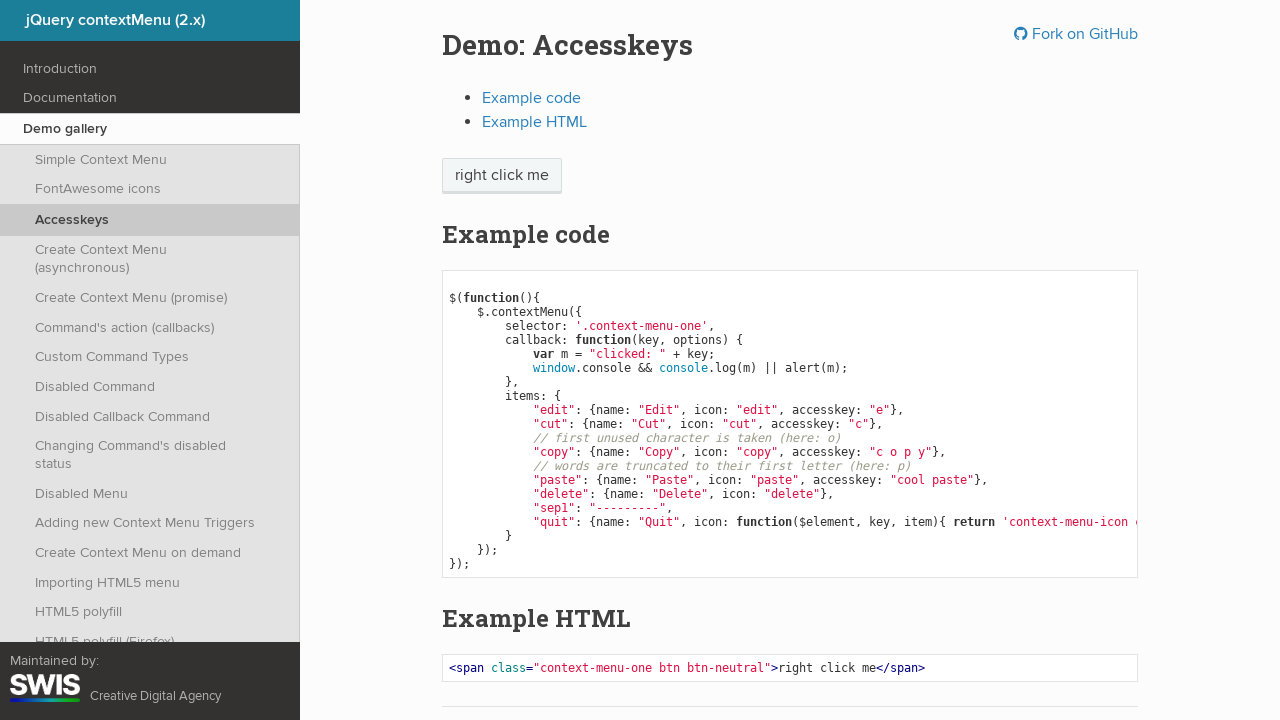

Set up dialog handler to accept alerts
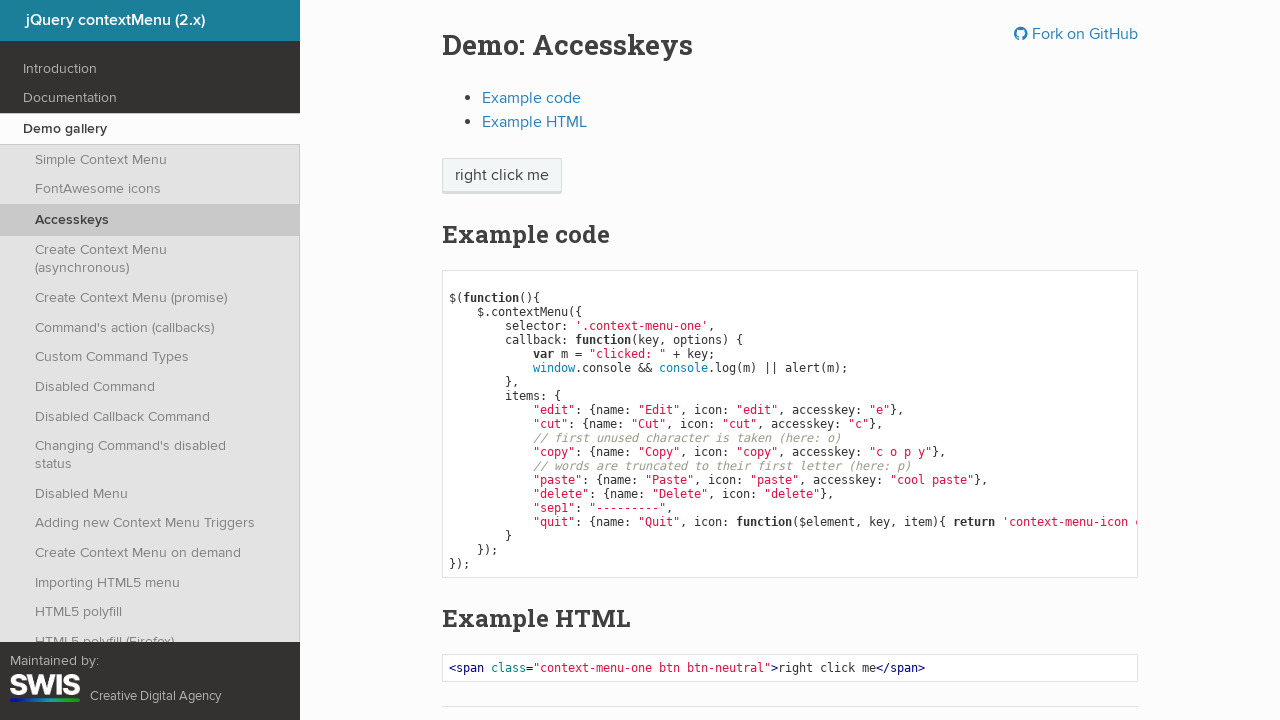

Right-clicked the button again to re-open context menu at (502, 176) on span.context-menu-one.btn.btn-neutral
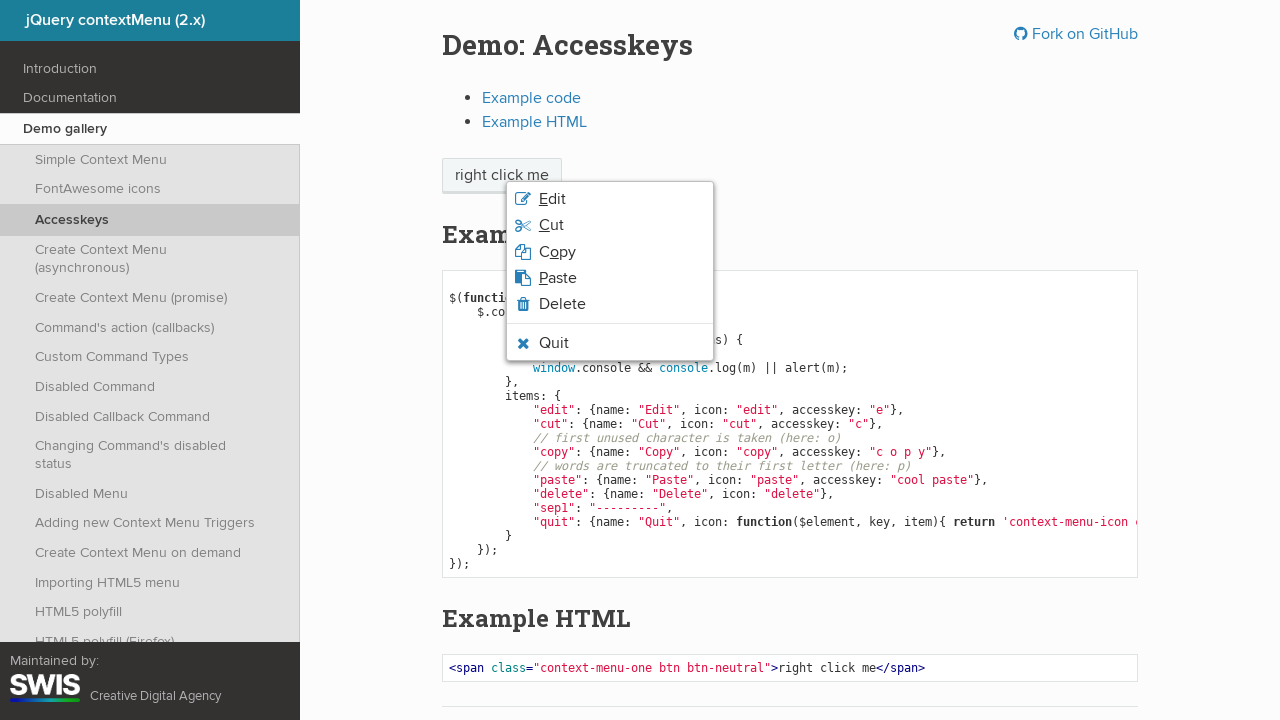

Located the Edit menu item in context menu (second attempt)
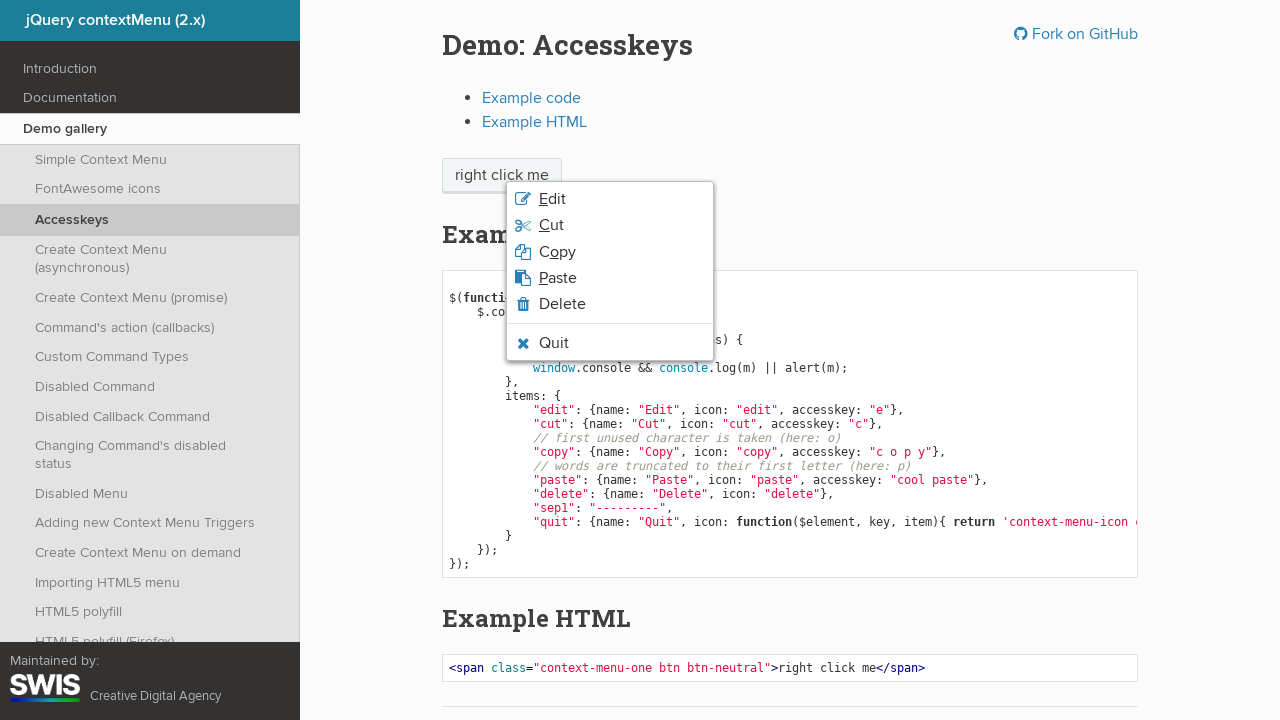

Clicked the Edit option to trigger alert dialog at (610, 199) on li.context-menu-item.context-menu-icon.context-menu-icon-edit
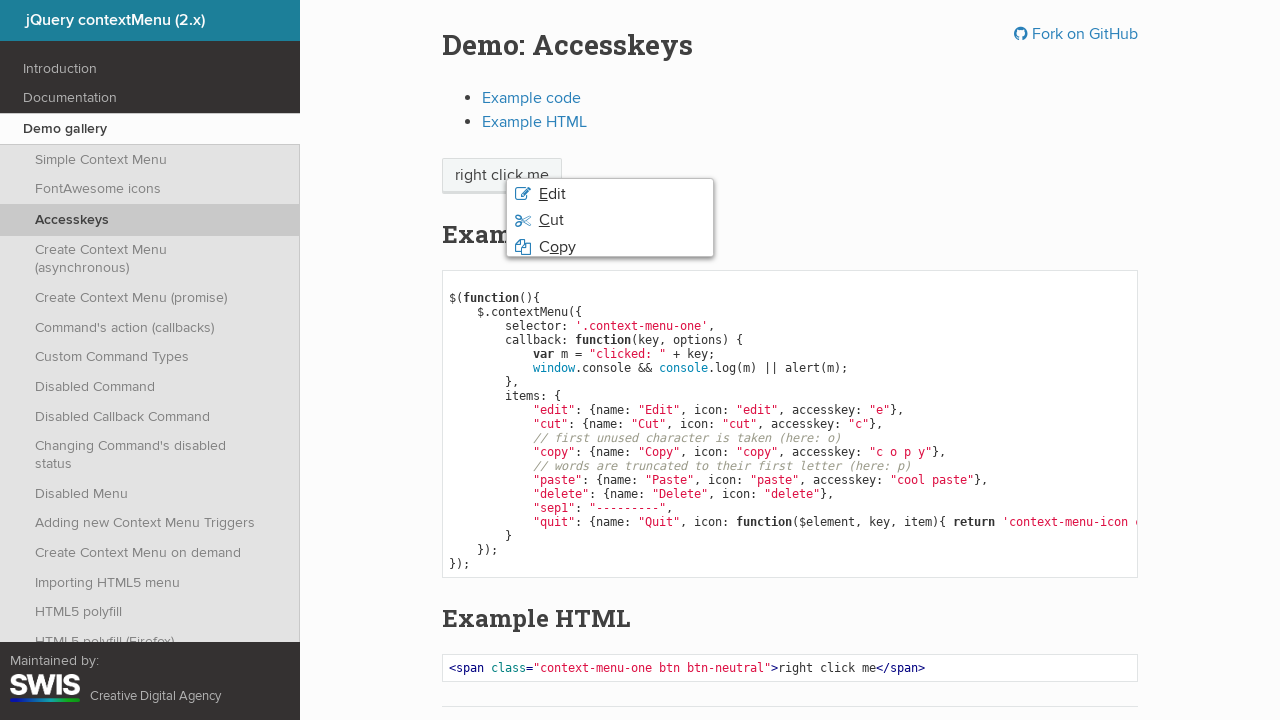

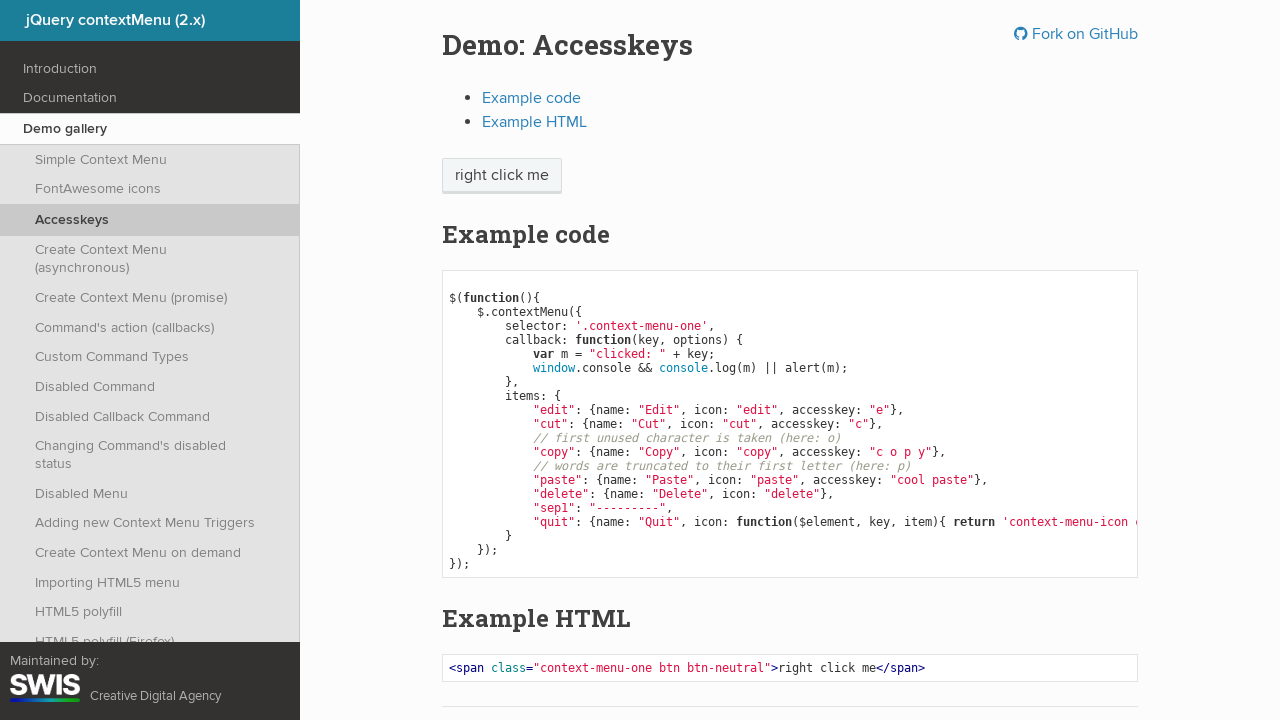